Tests confirm box alert handling by triggering a confirm alert and dismissing it

Starting URL: https://www.hyrtutorials.com/p/alertsdemo.html

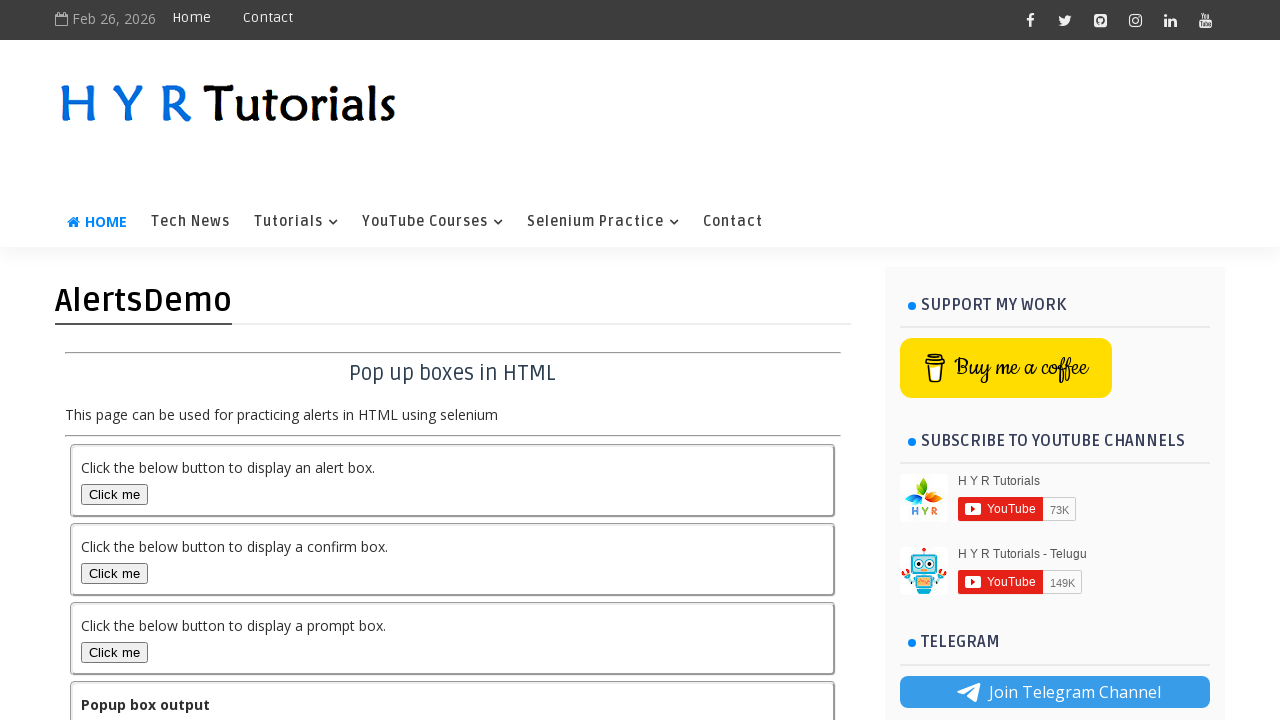

Clicked confirm box button to trigger alert at (114, 573) on #confirmBox
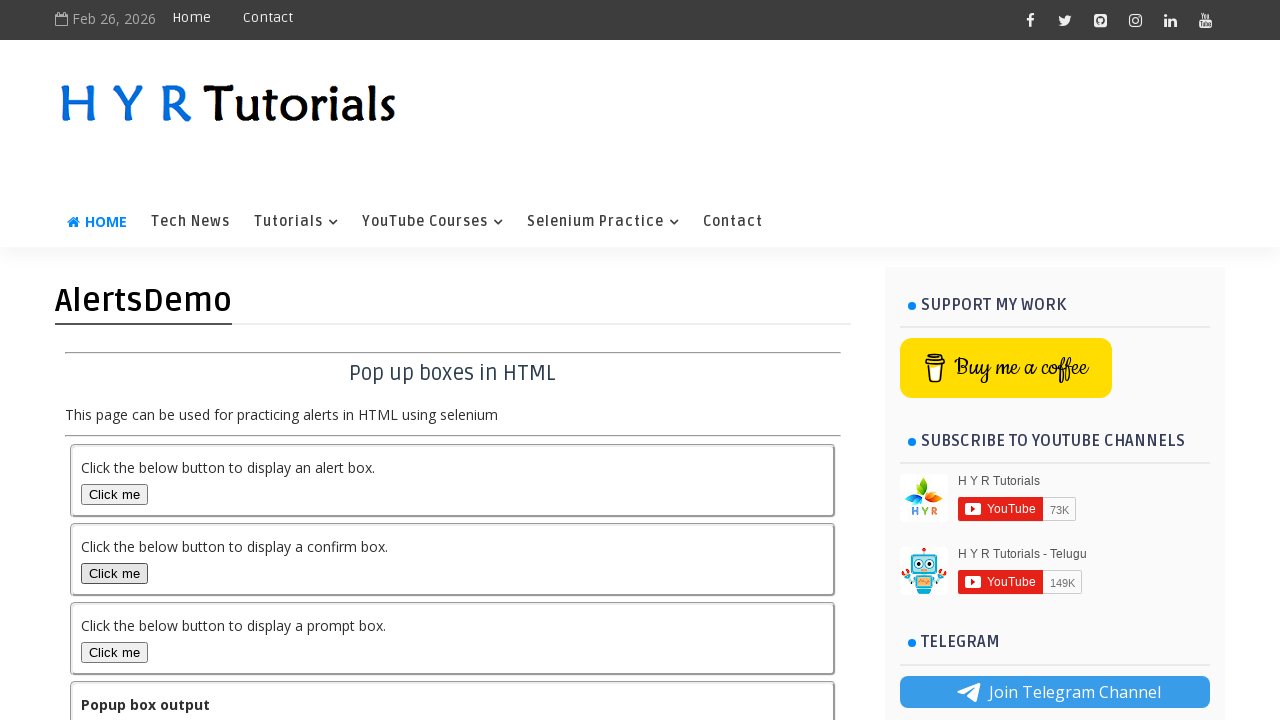

Set up dialog handler to dismiss confirm alert
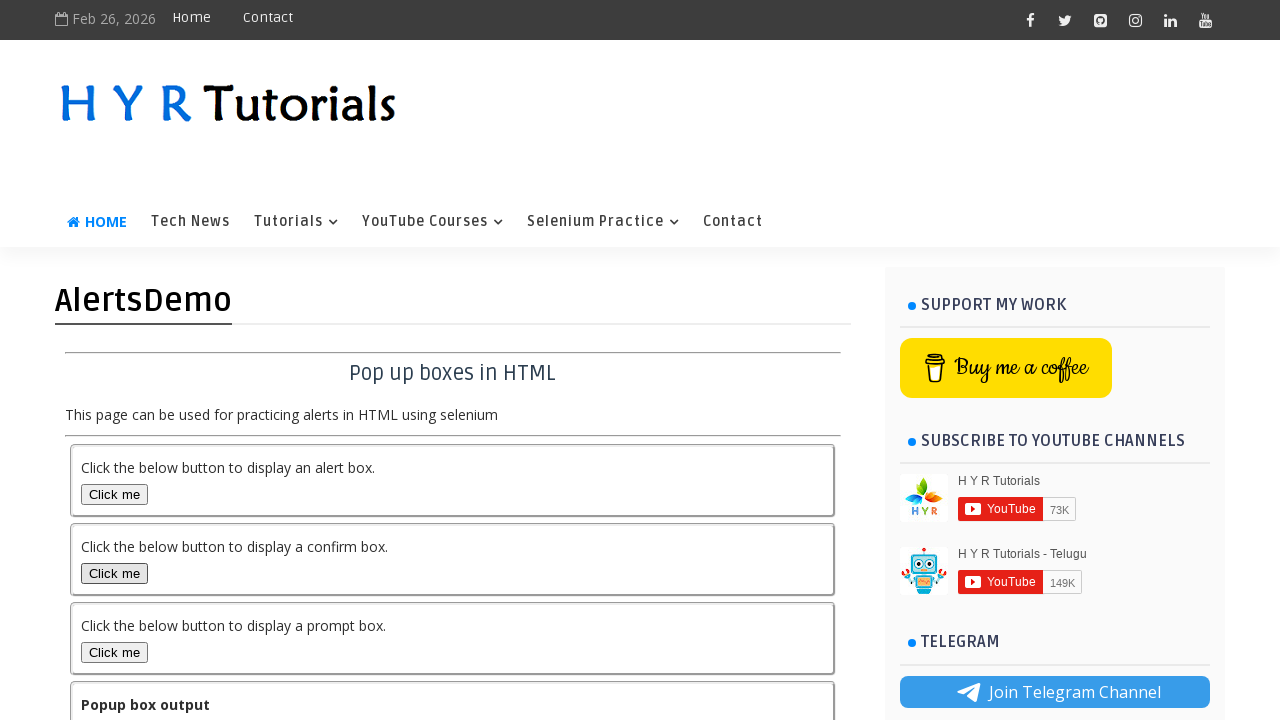

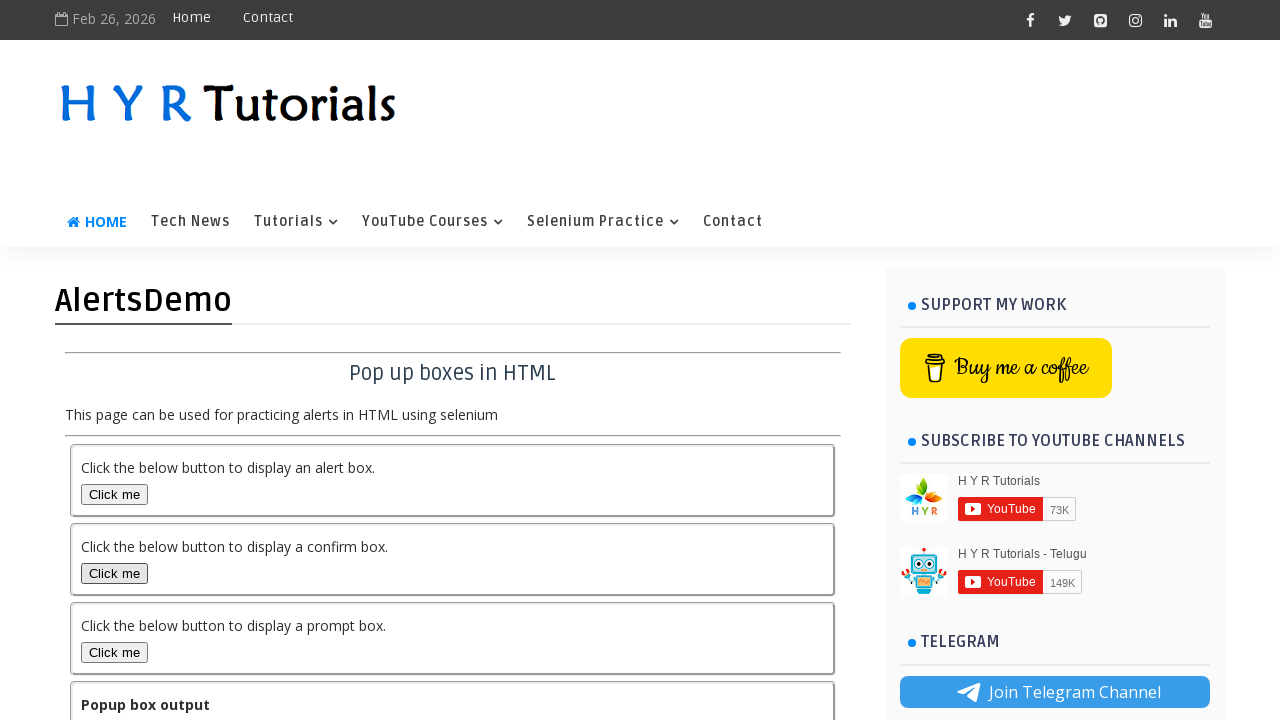